Tests the prompt alert functionality on the DemoQA alerts page by clicking the prompt button, entering text into the alert dialog, and verifying the alert text.

Starting URL: https://demoqa.com/alerts

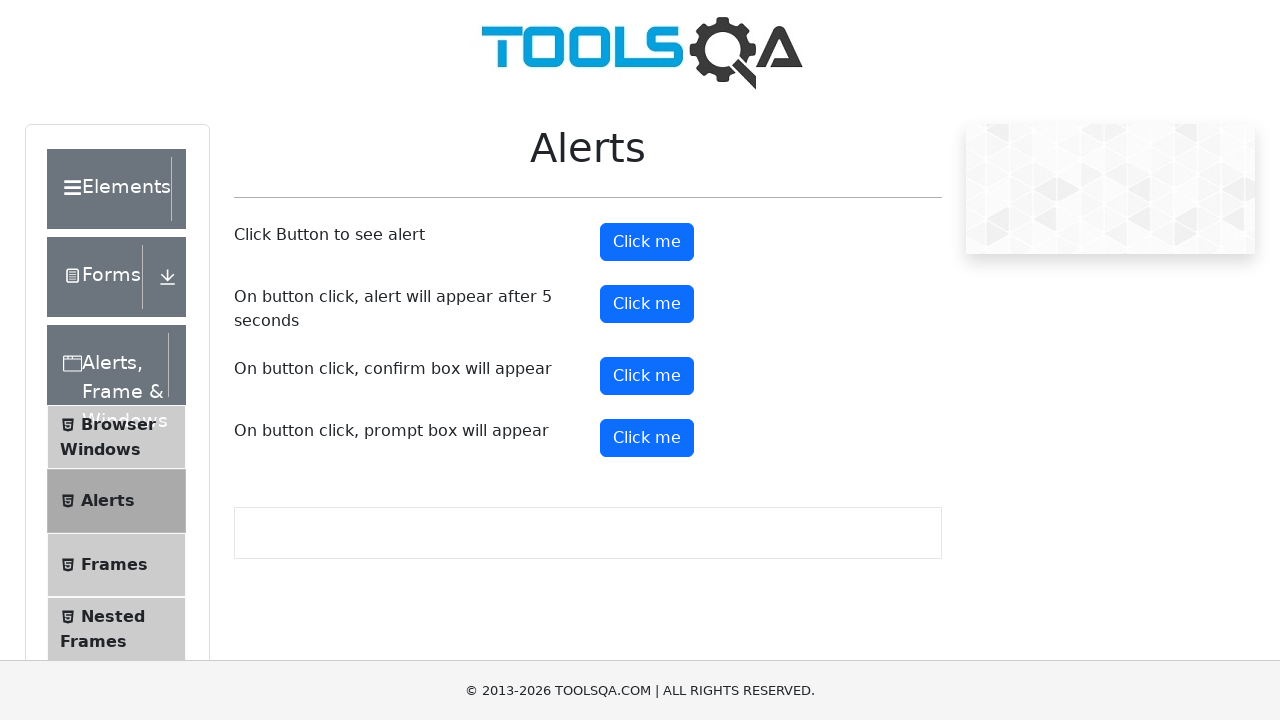

Clicked prompt button to trigger alert at (647, 438) on button#promtButton
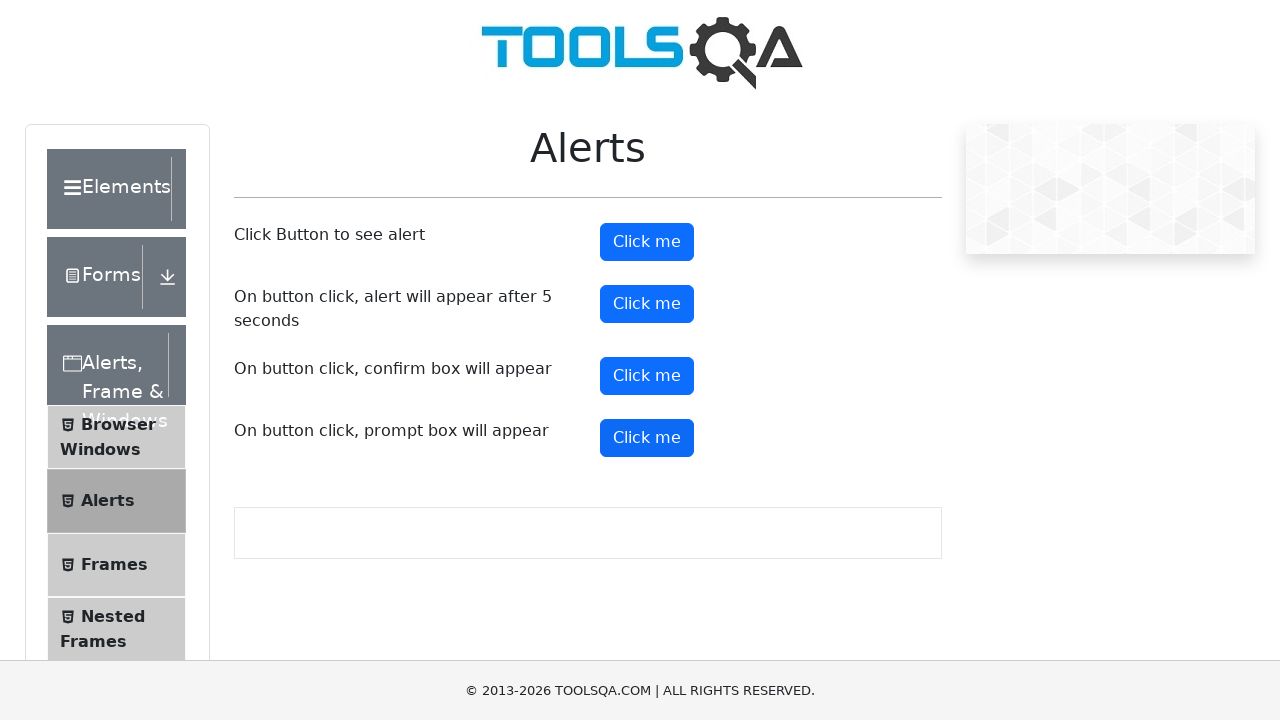

Set up dialog event handler
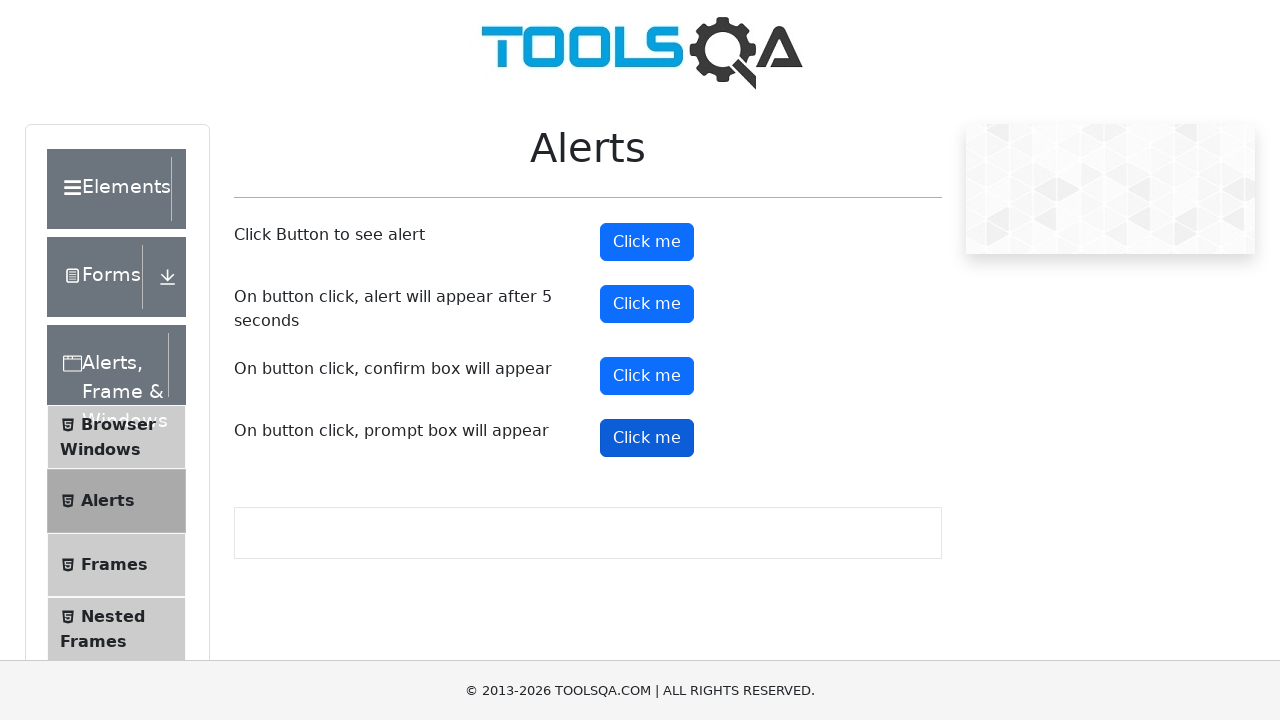

Clicked prompt button to trigger alert dialog at (647, 438) on button#promtButton
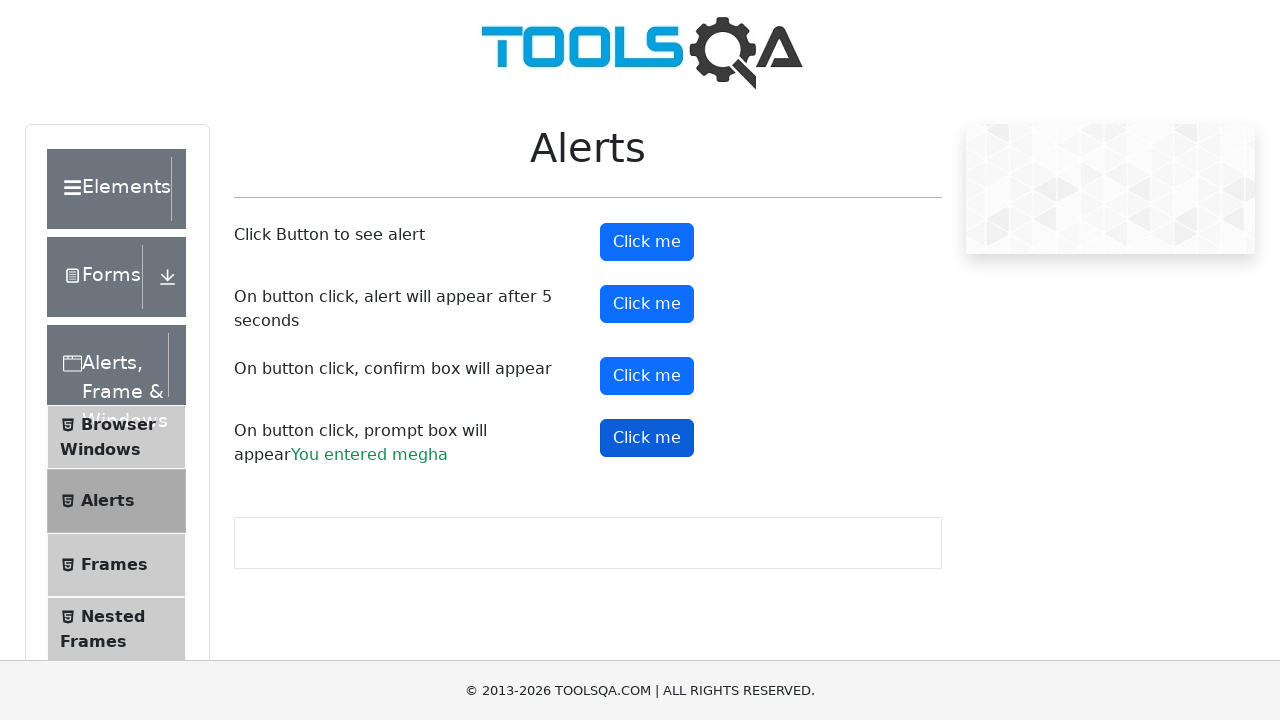

Waited for dialog to be processed and alert text verified as 'megha'
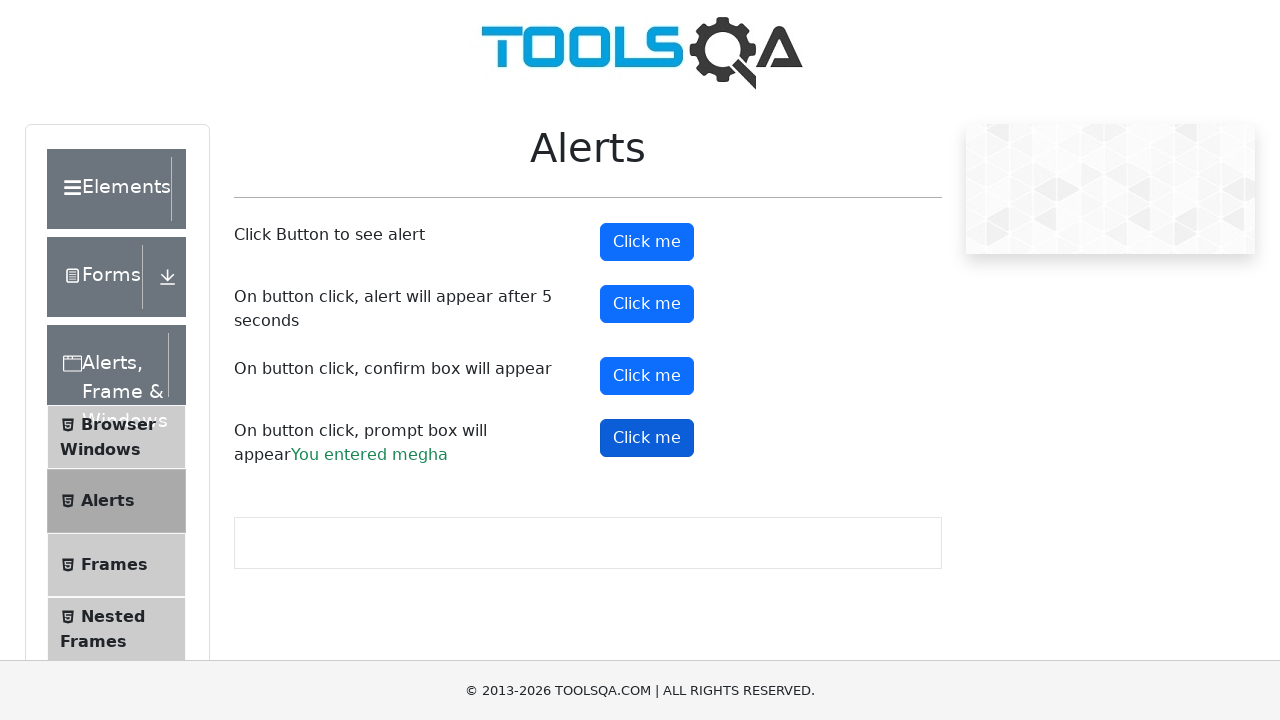

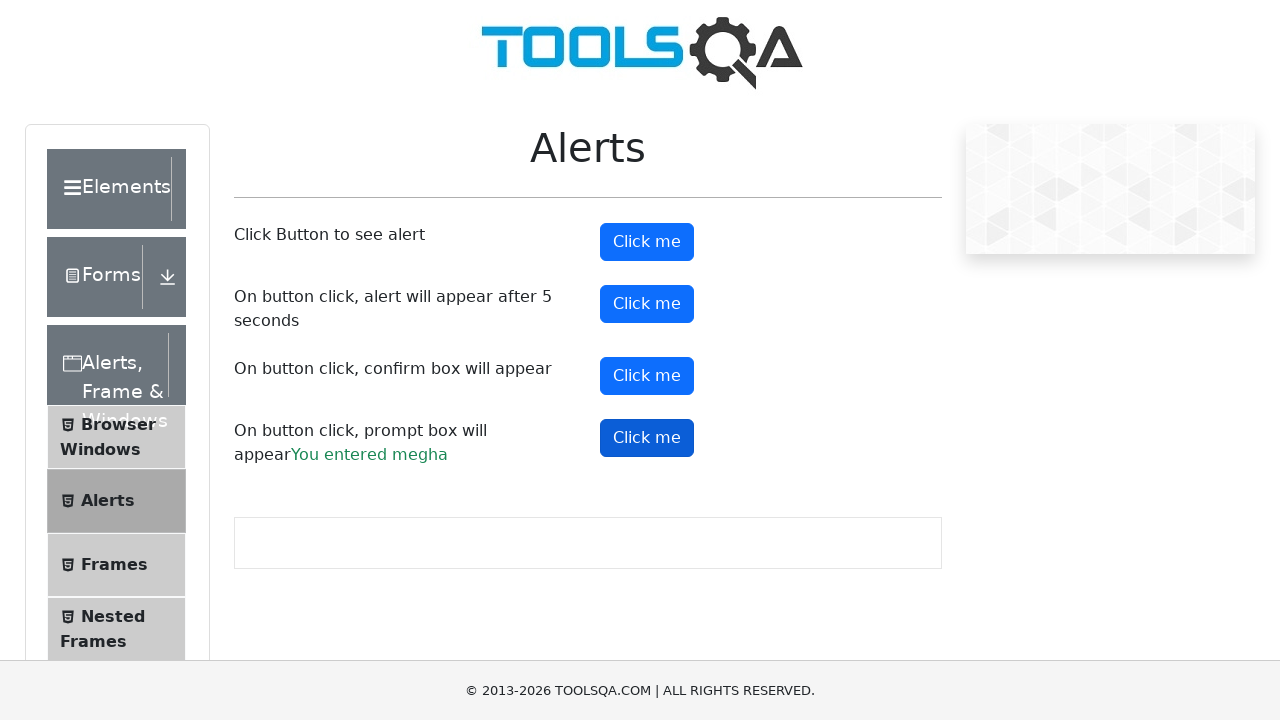